Tests alert popup handling by clicking a button that triggers an alert and accepting it

Starting URL: https://testautomationpractice.blogspot.com

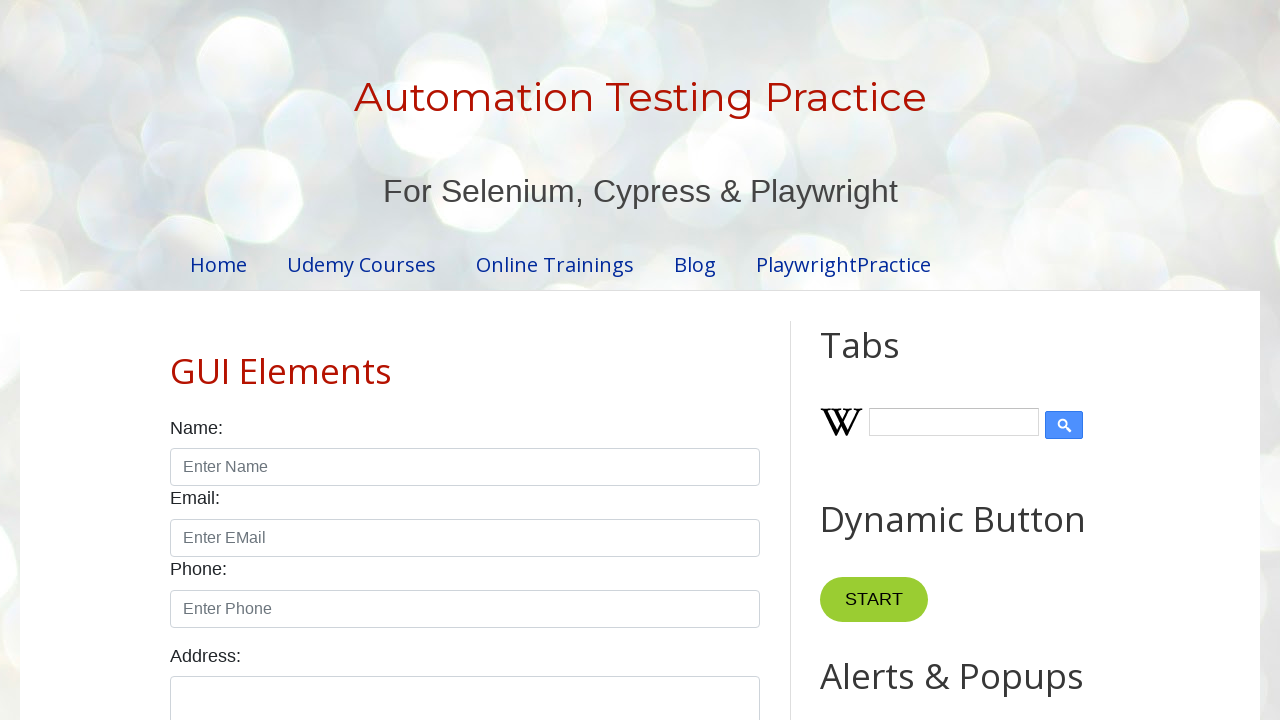

Clicked button to trigger alert popup at (888, 361) on xpath=//*[@id='HTML9']/div[1]/button
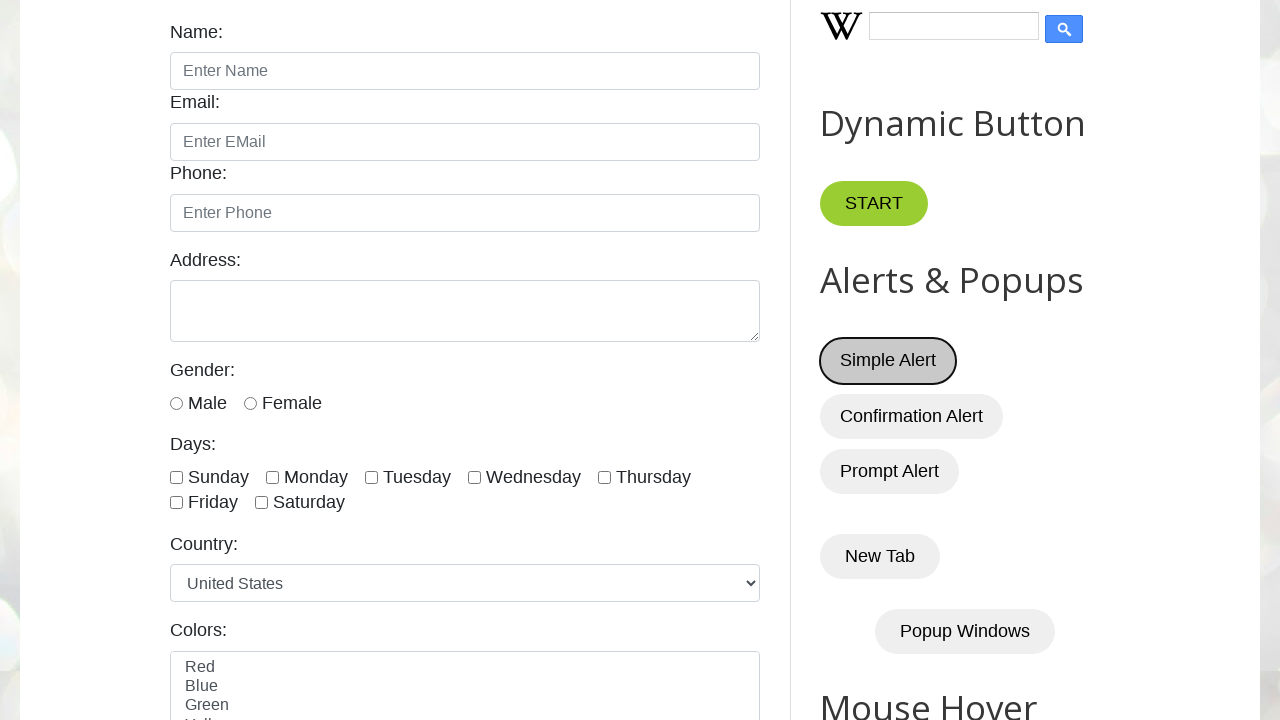

Set up dialog handler to accept alert
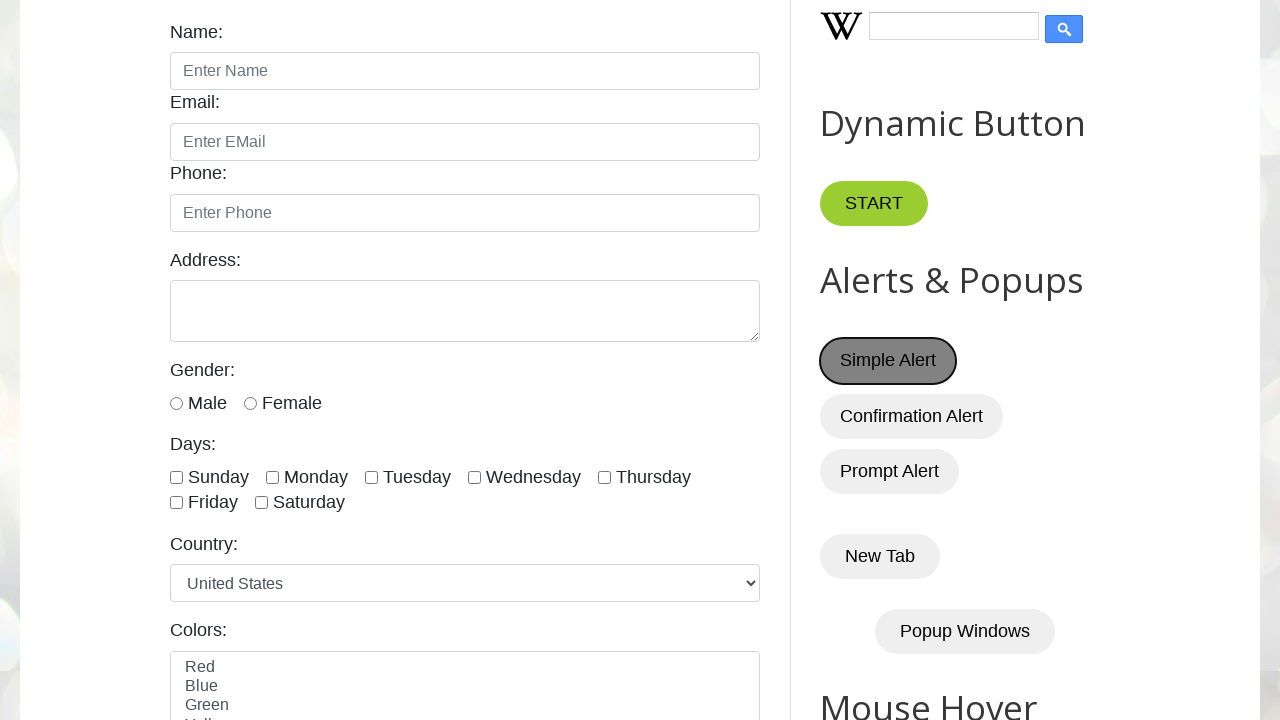

Waited 2 seconds for alert to be processed
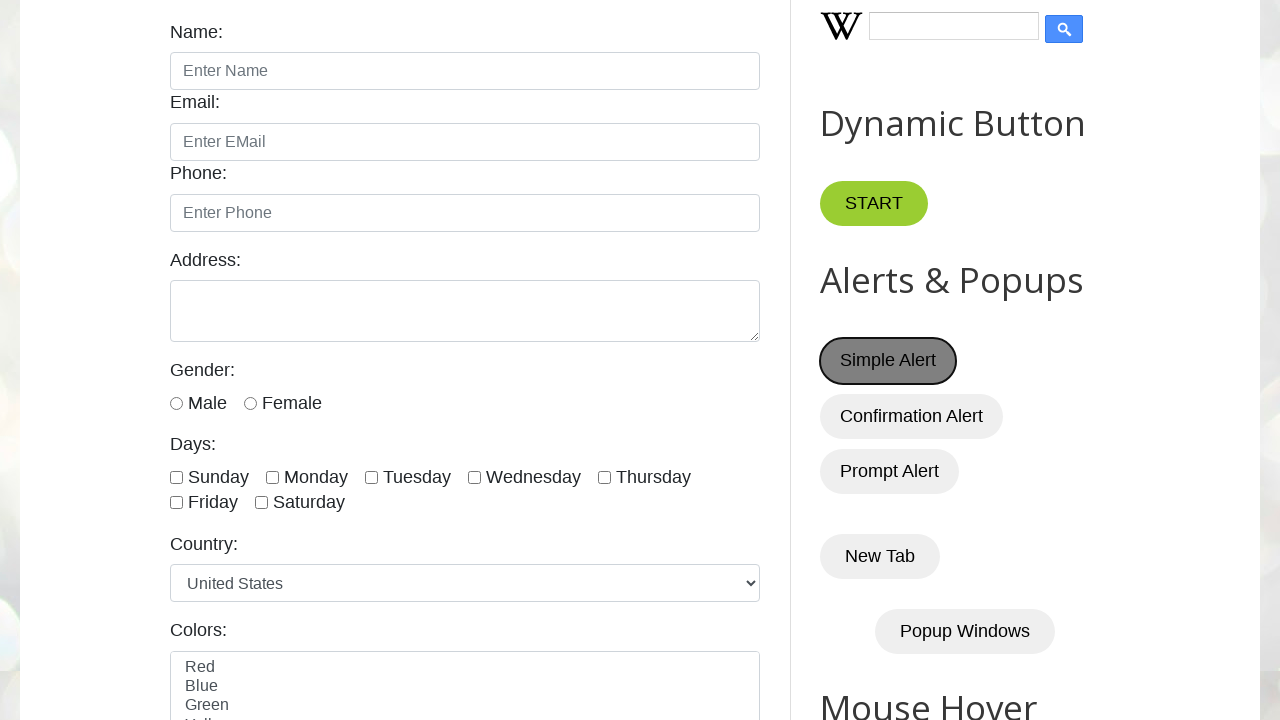

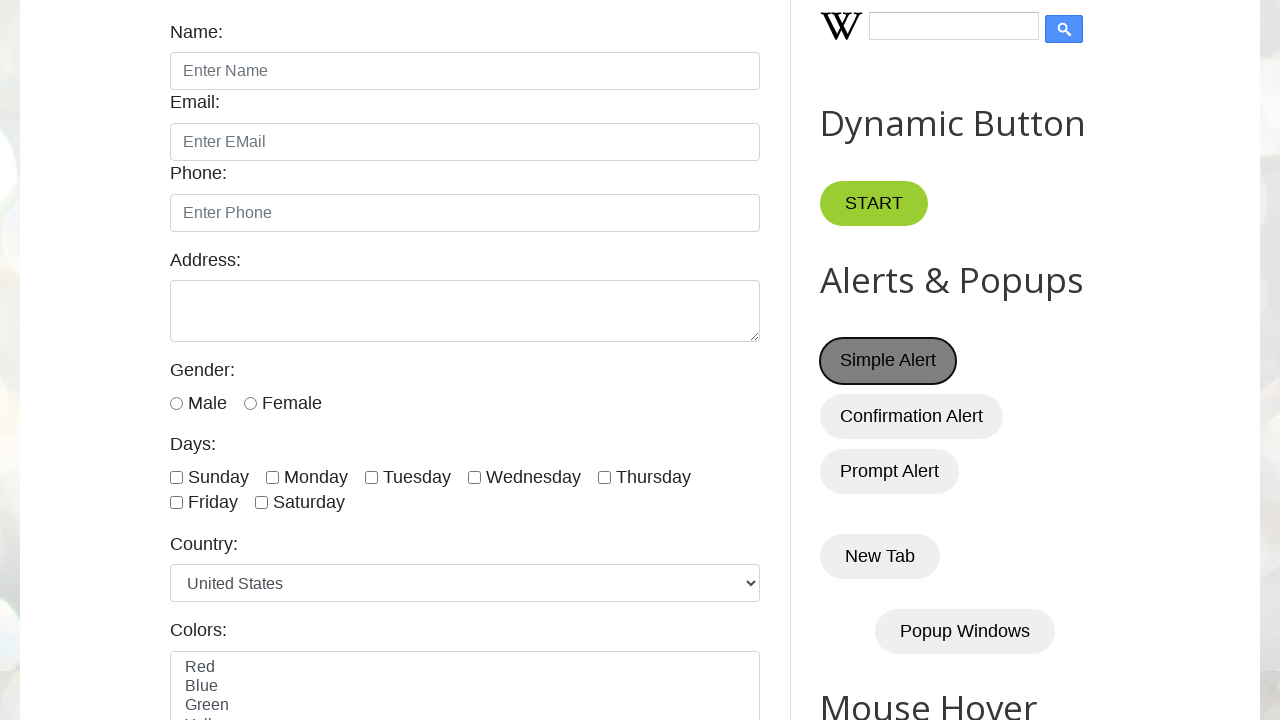